Tests drag and drop functionality on jQuery UI demo page by switching to iframe and performing drag-drop action

Starting URL: http://jqueryui.com/droppable/

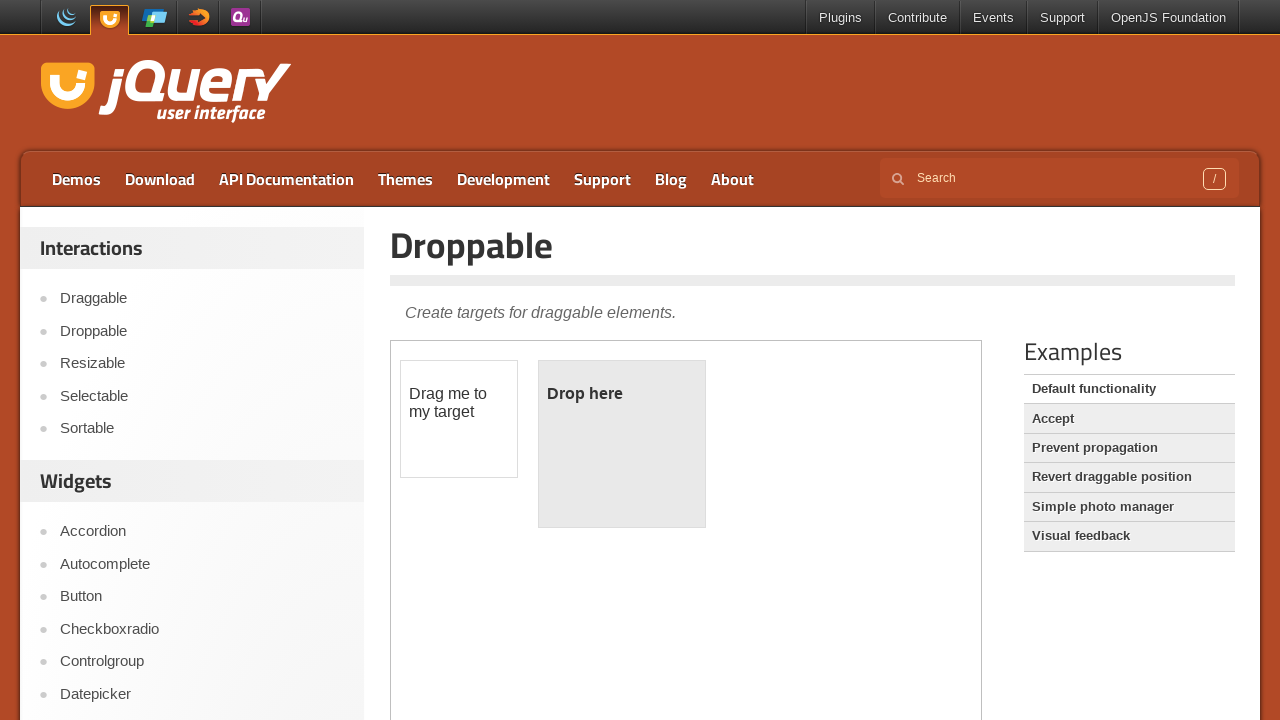

Located iframe with demo-frame class
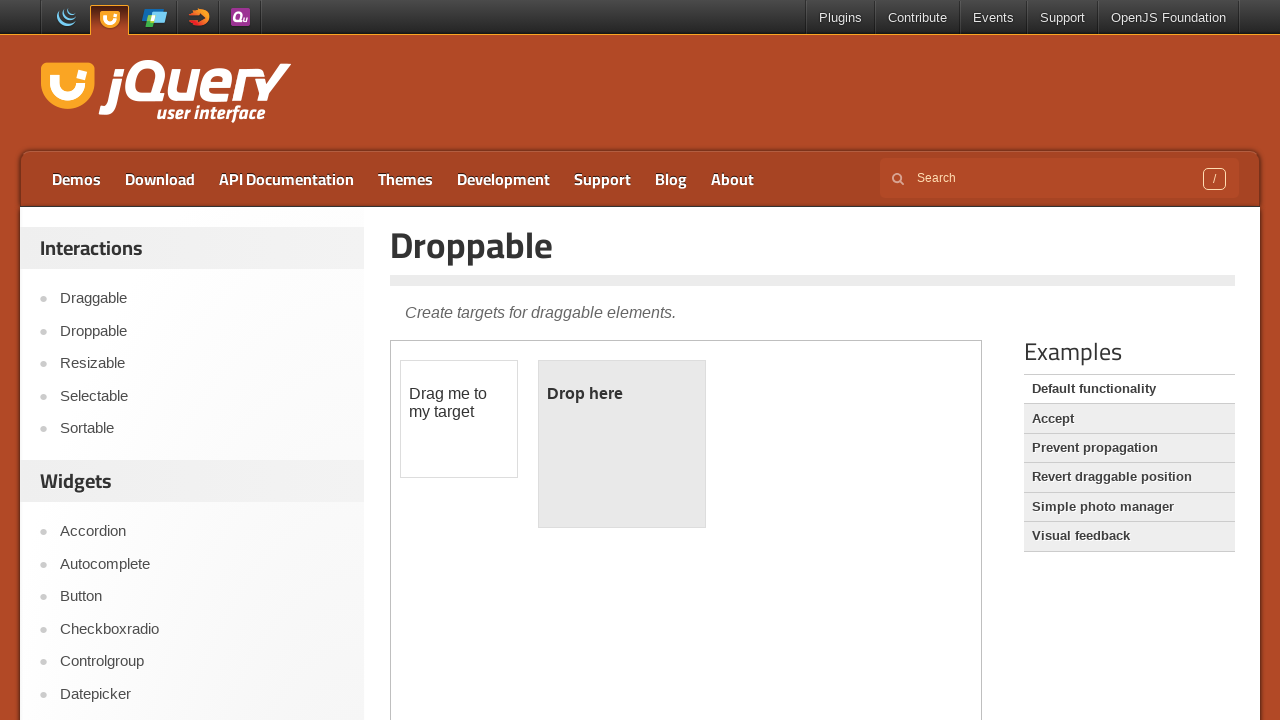

Dragged draggable element to droppable element at (622, 444)
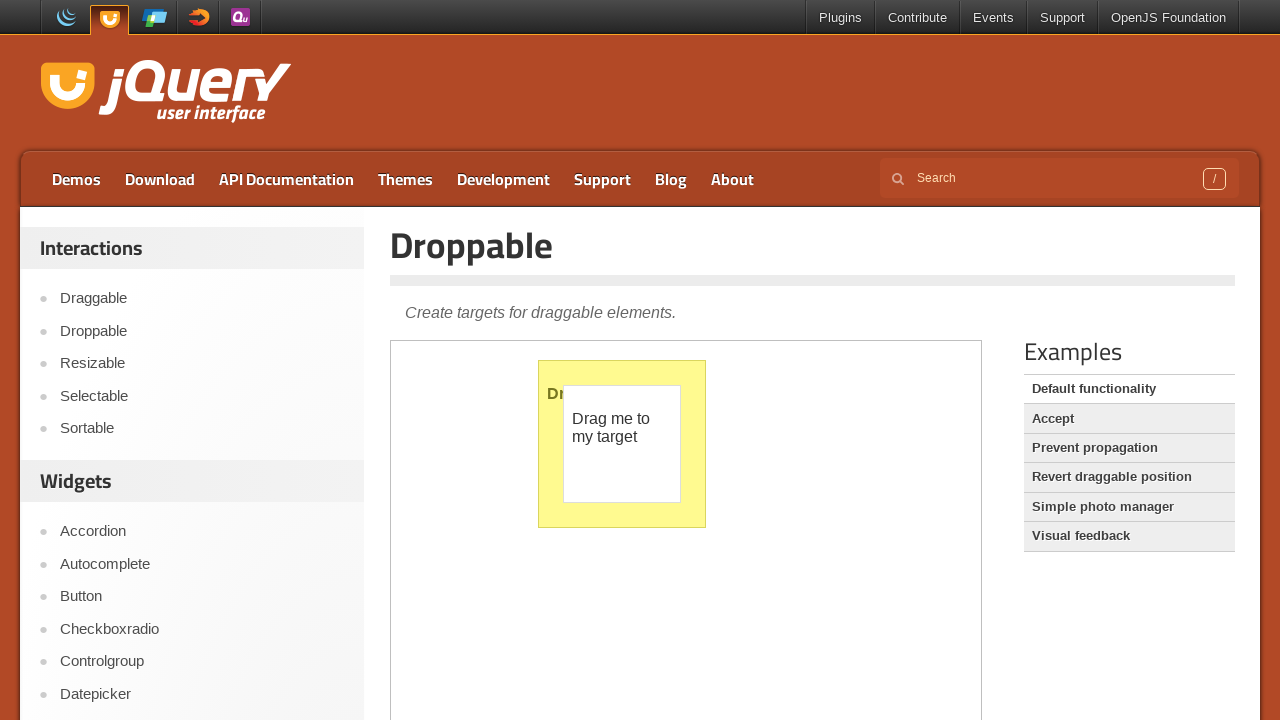

Counted 1 iframes on the page
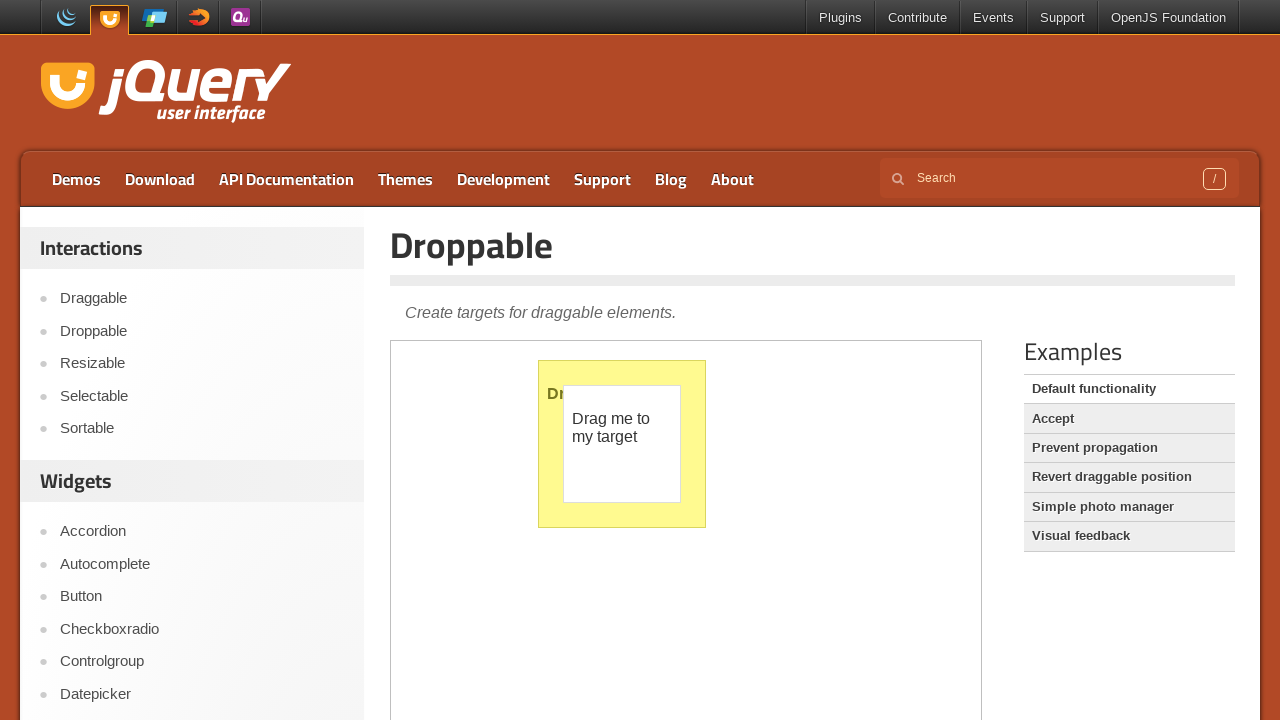

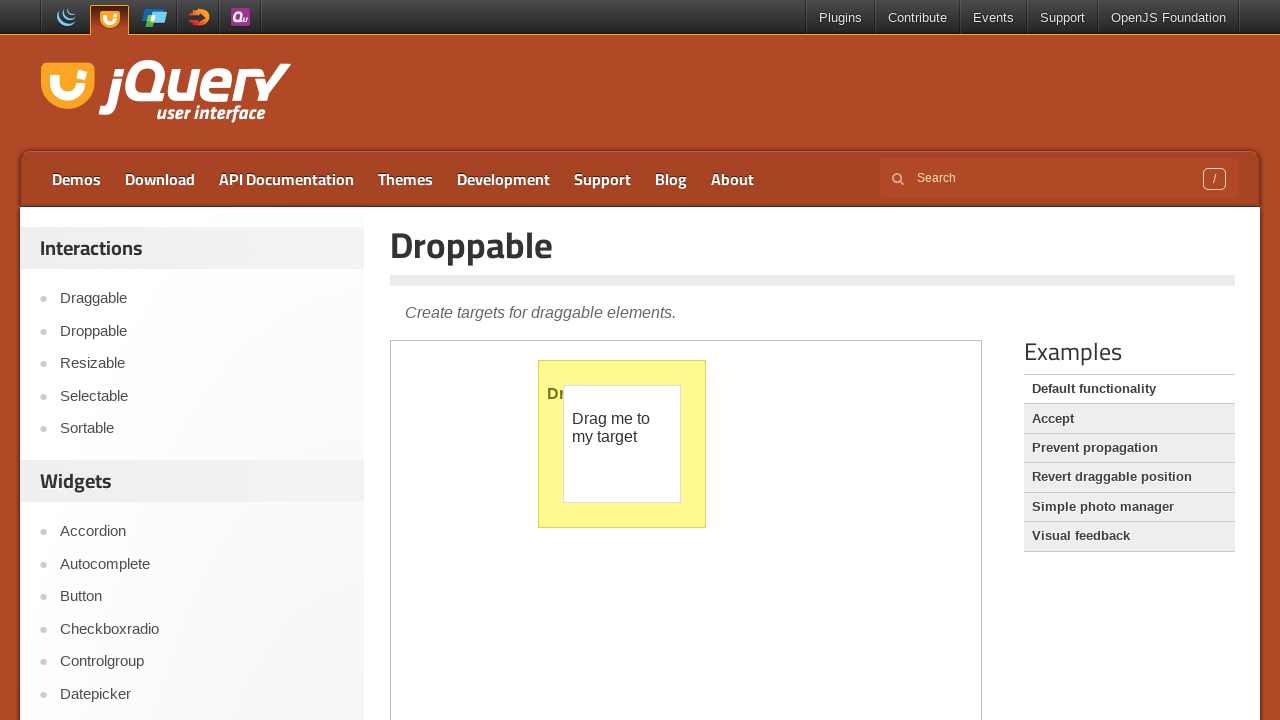